Tests that todo data persists after page reload

Starting URL: https://demo.playwright.dev/todomvc

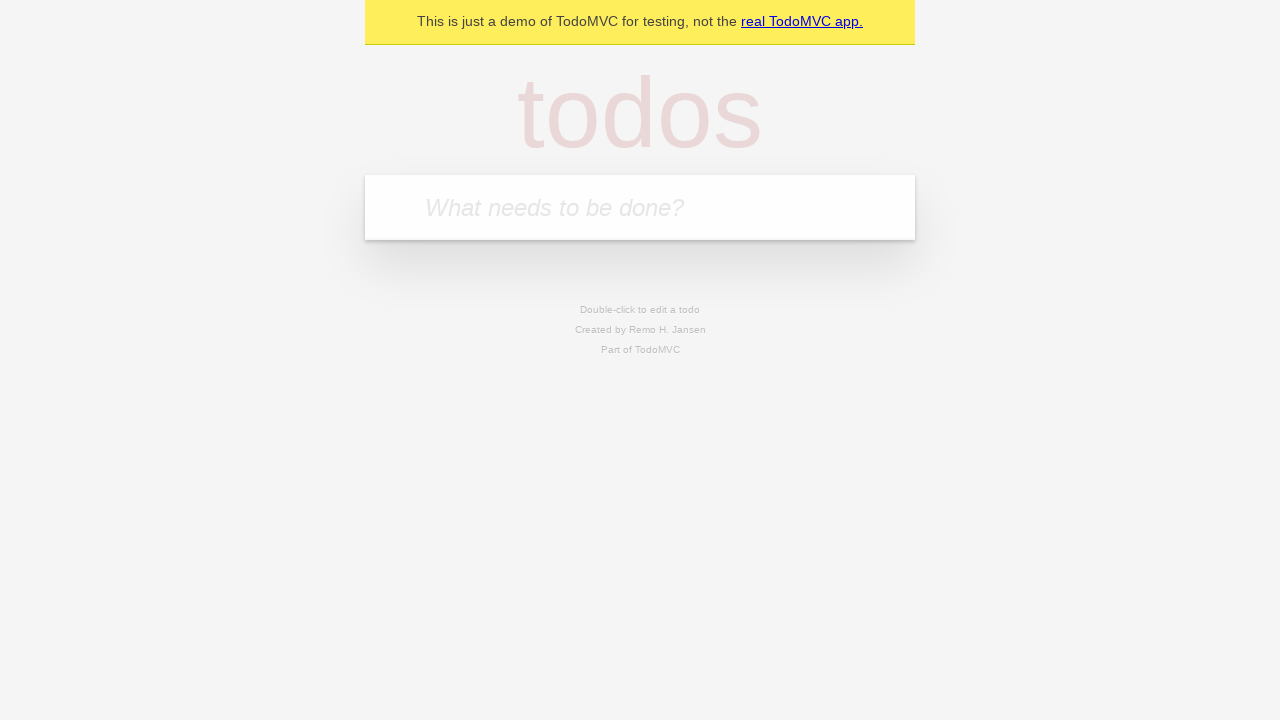

Filled todo input with 'buy some cheese' on internal:attr=[placeholder="What needs to be done?"i]
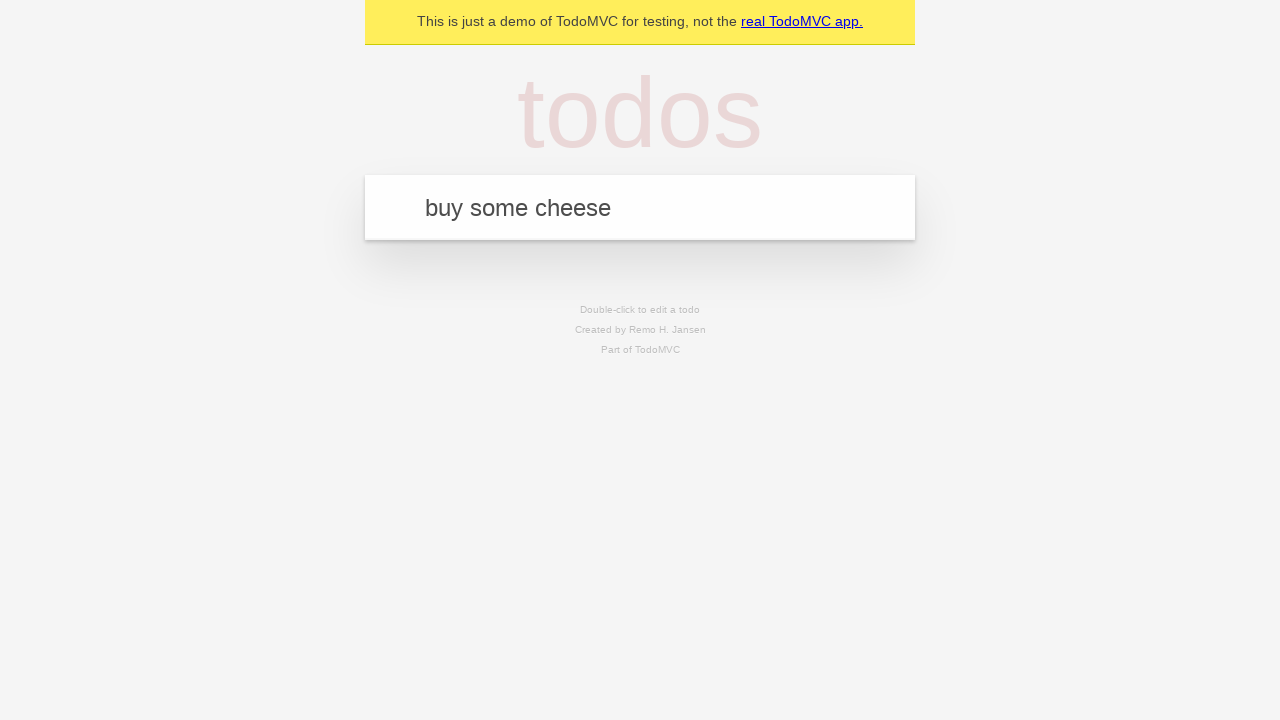

Pressed Enter to create first todo on internal:attr=[placeholder="What needs to be done?"i]
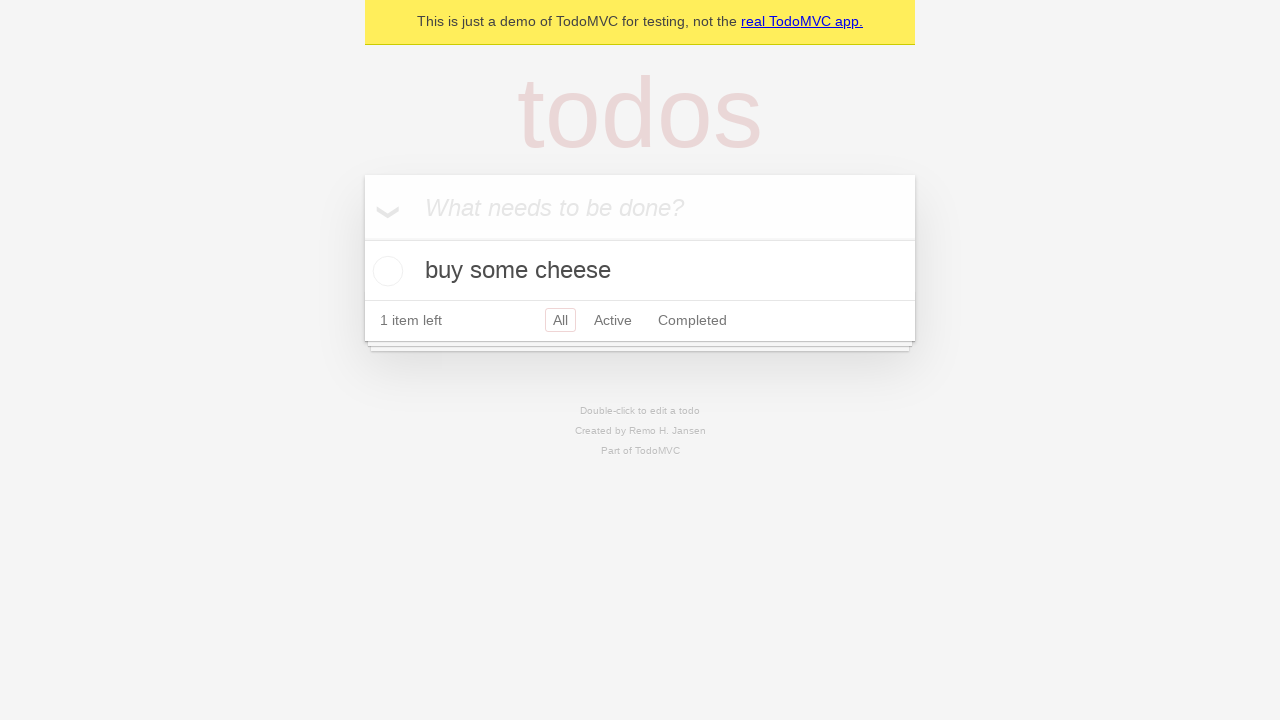

Filled todo input with 'feed the cat' on internal:attr=[placeholder="What needs to be done?"i]
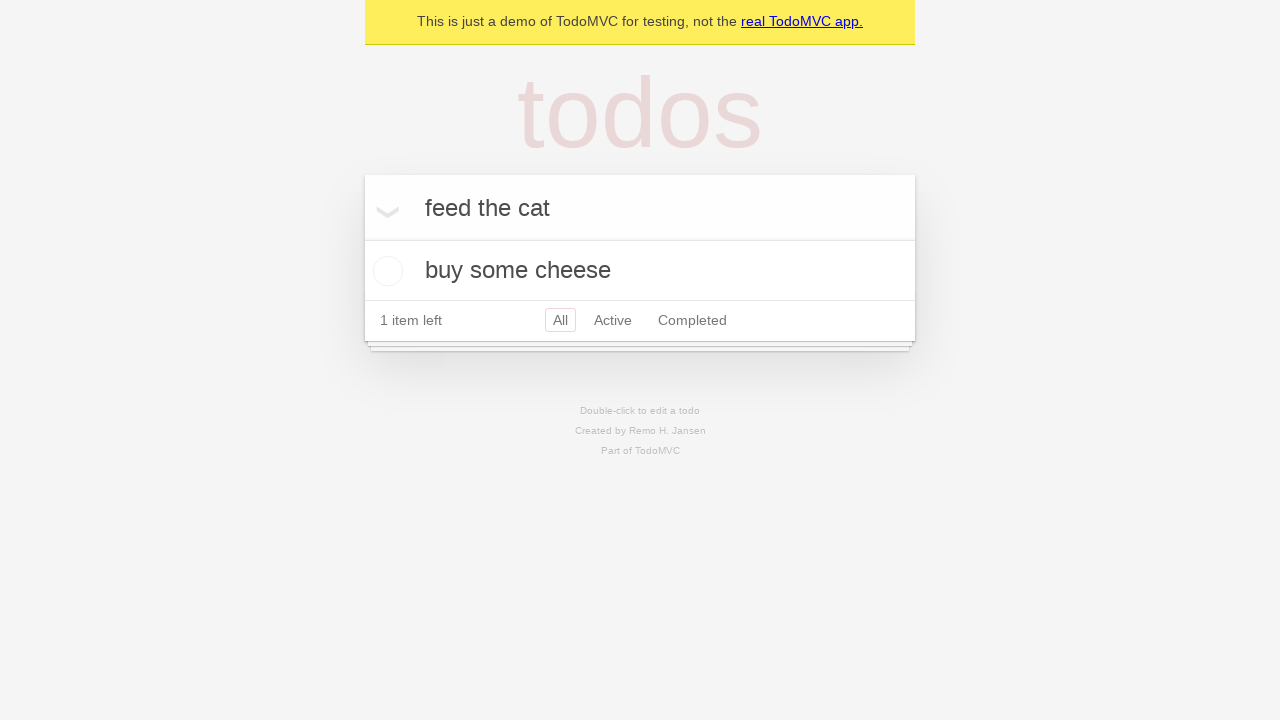

Pressed Enter to create second todo on internal:attr=[placeholder="What needs to be done?"i]
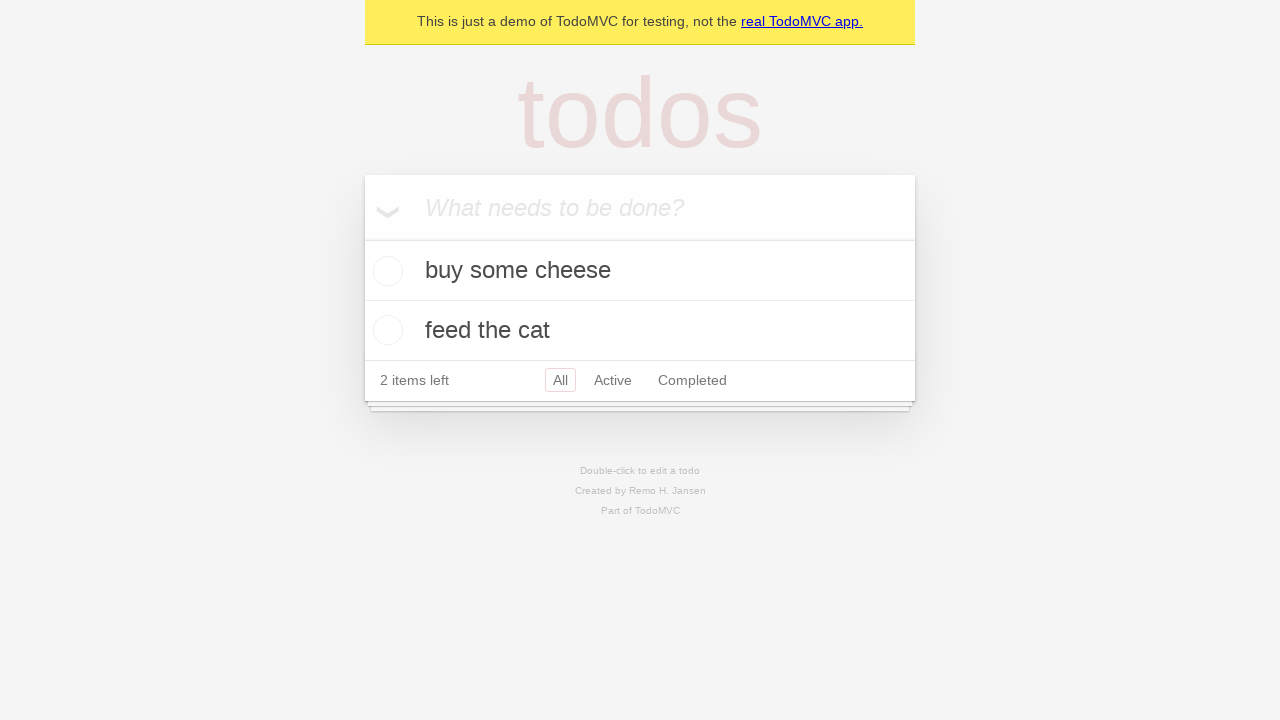

Located all todo items on the page
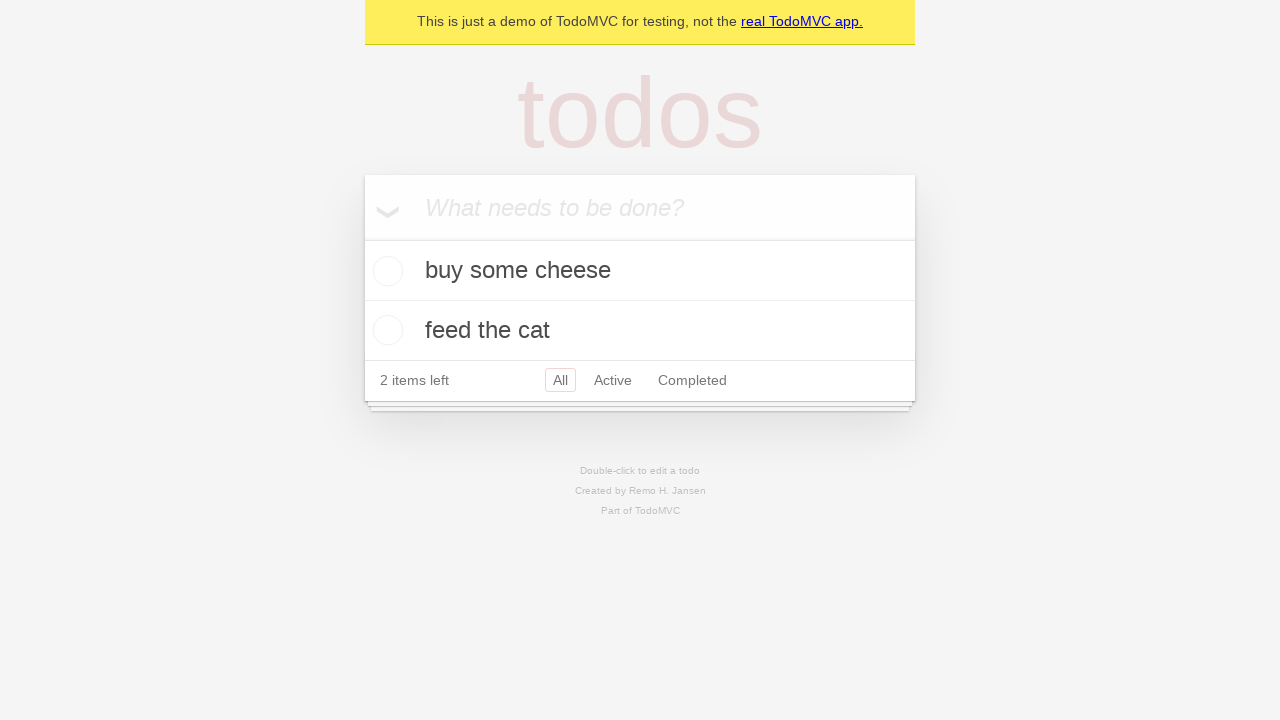

Located checkbox for first todo item
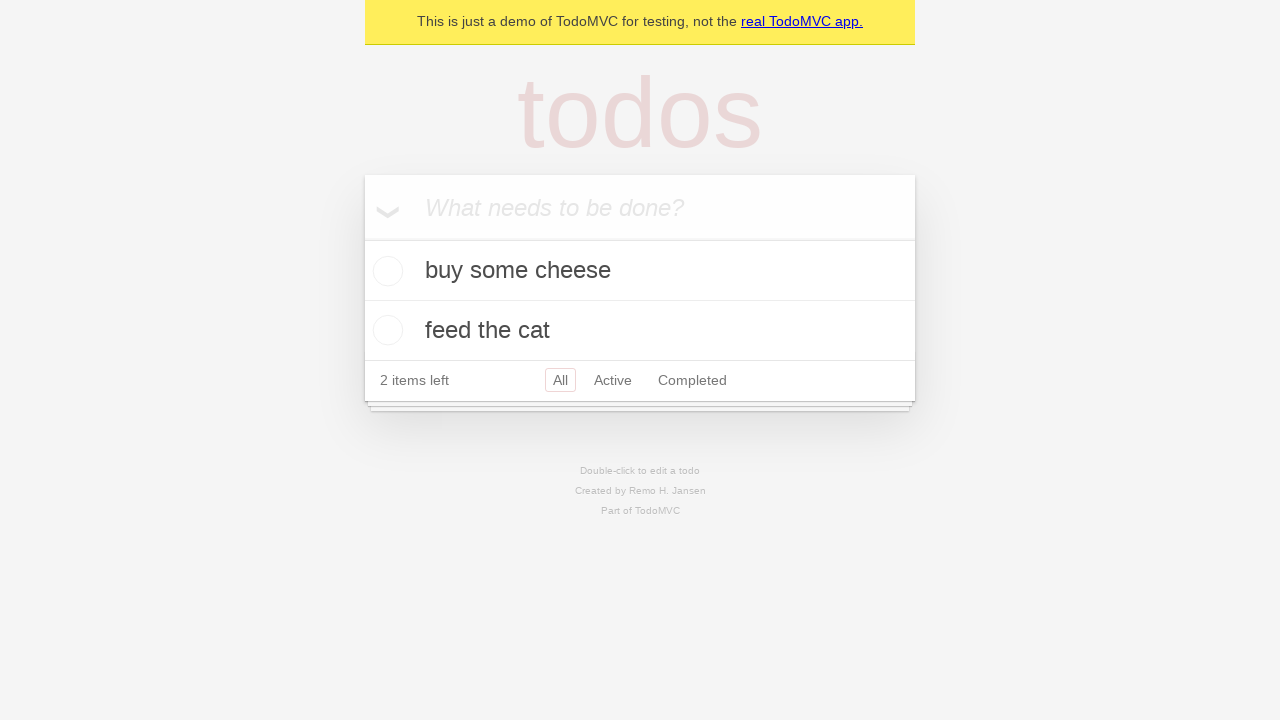

Checked the first todo item as complete at (385, 271) on internal:testid=[data-testid="todo-item"s] >> nth=0 >> internal:role=checkbox
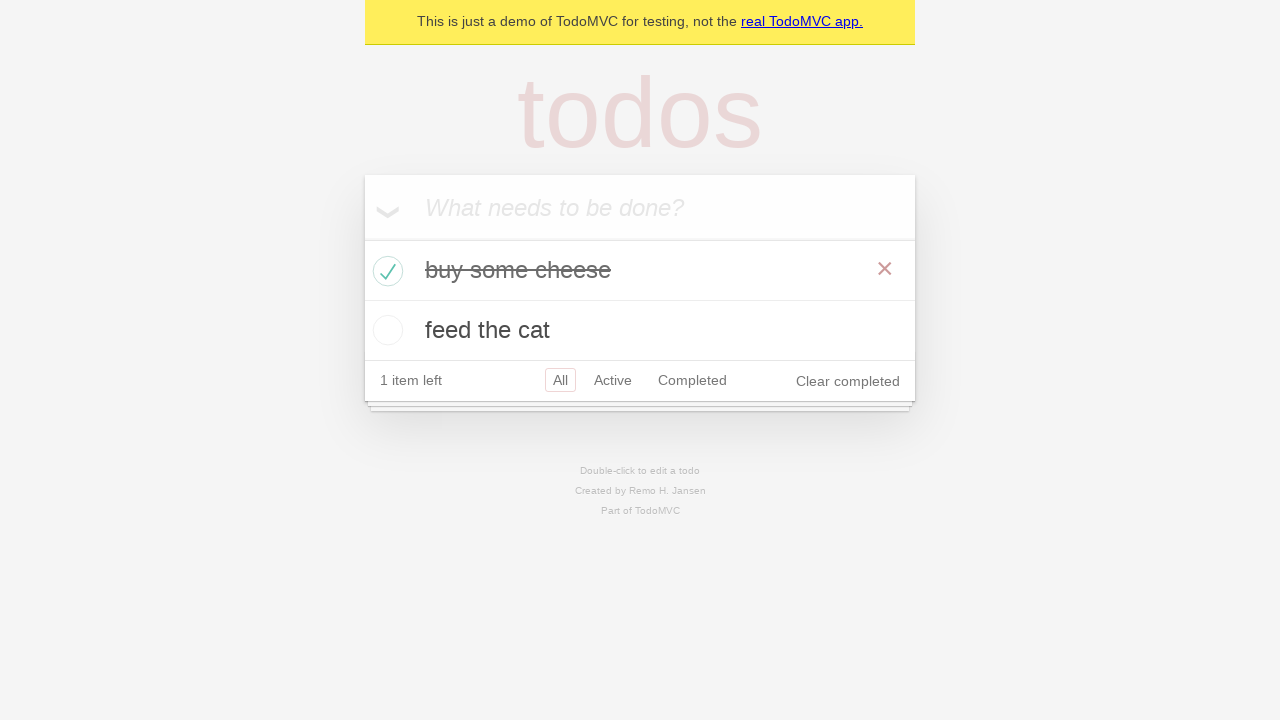

Reloaded the page
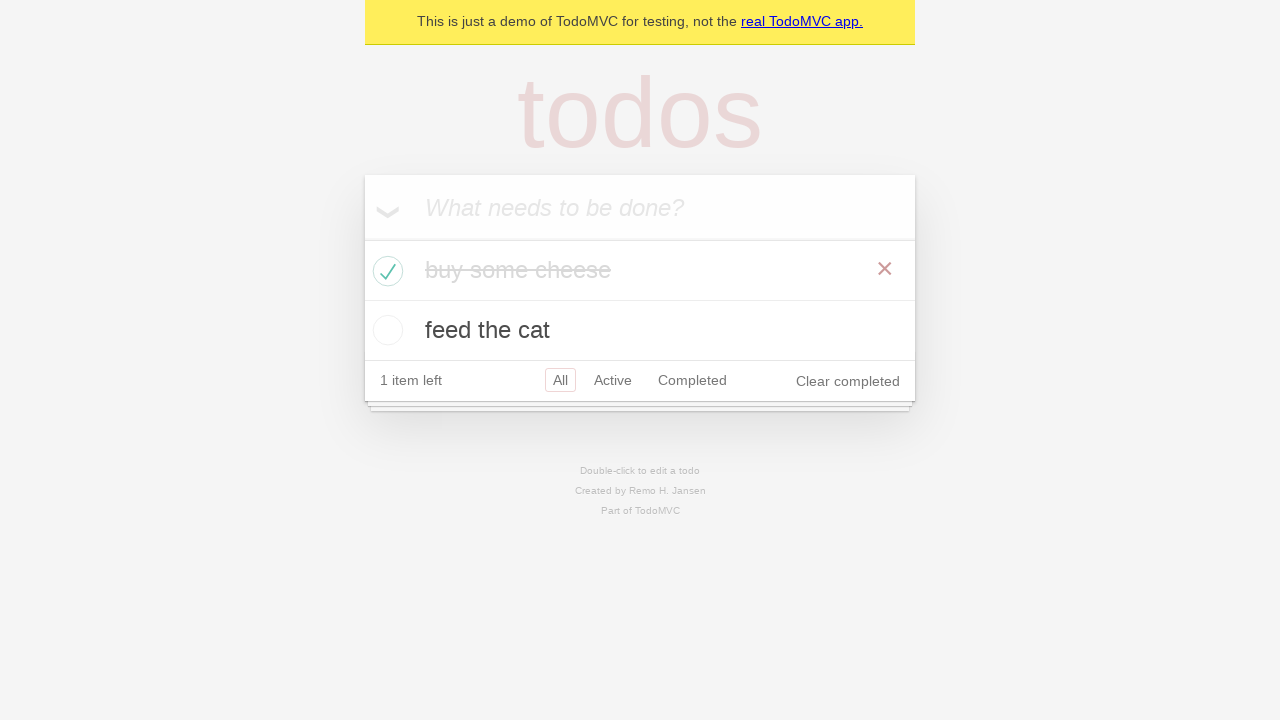

Verified todo items persisted after page reload
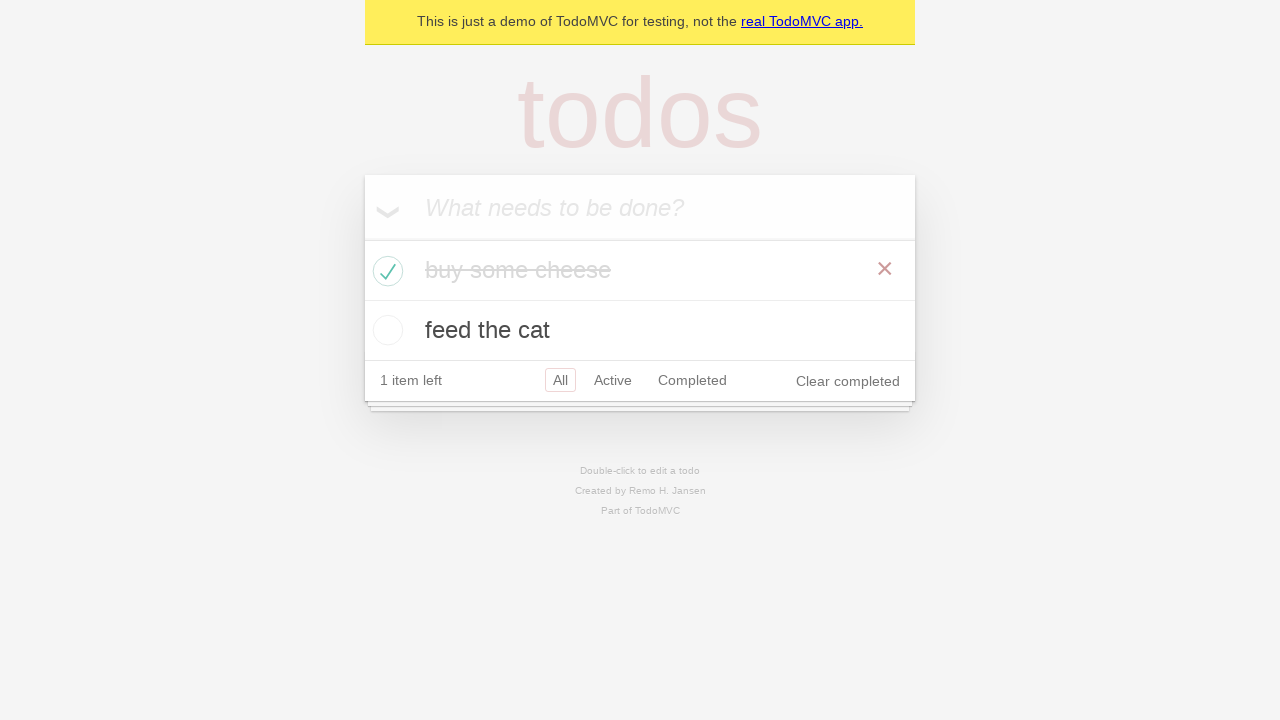

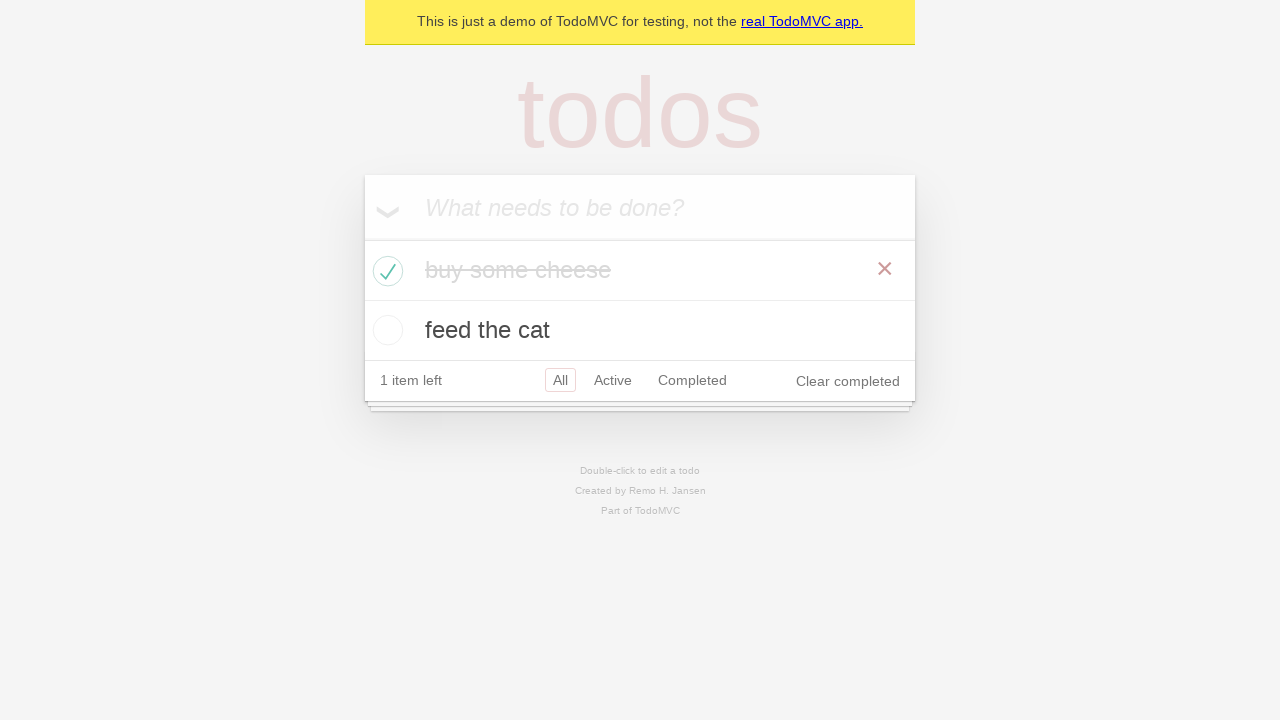